Navigates to an OpenCart demo site and verifies the page title and URL are correctly loaded

Starting URL: https://naveenautomationlabs.com/opencart

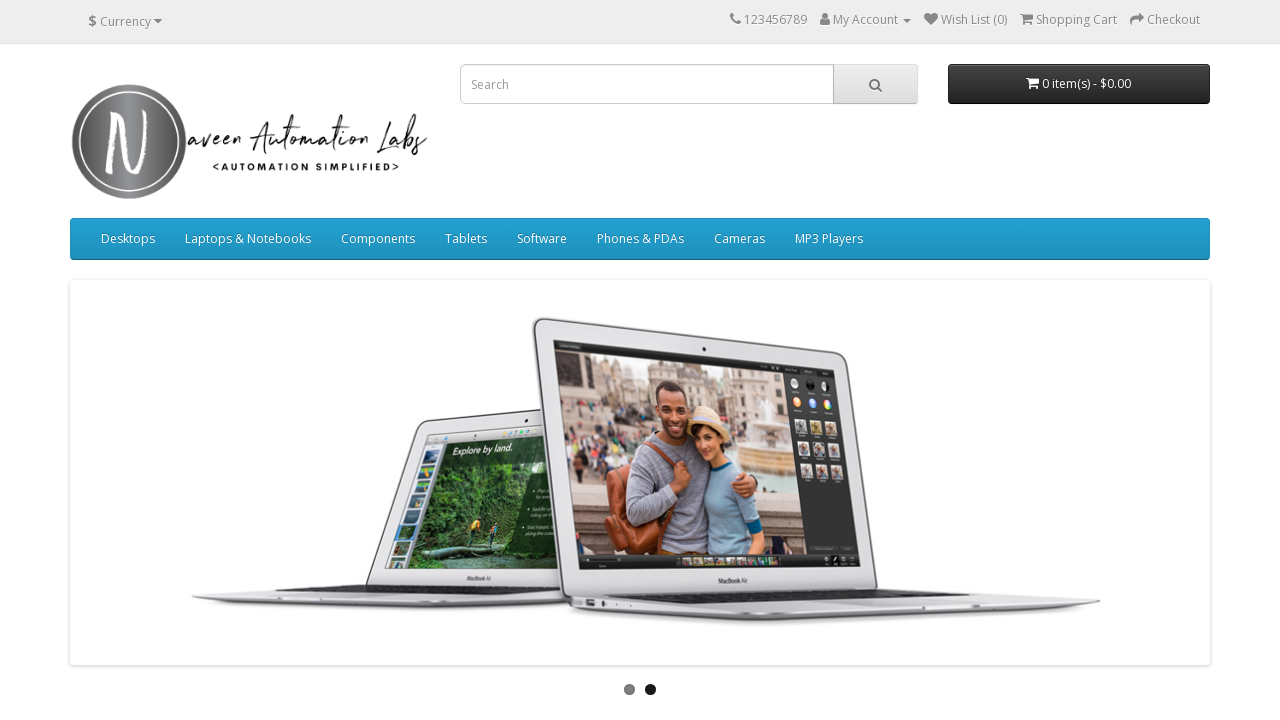

Navigated to OpenCart demo site at https://naveenautomationlabs.com/opencart
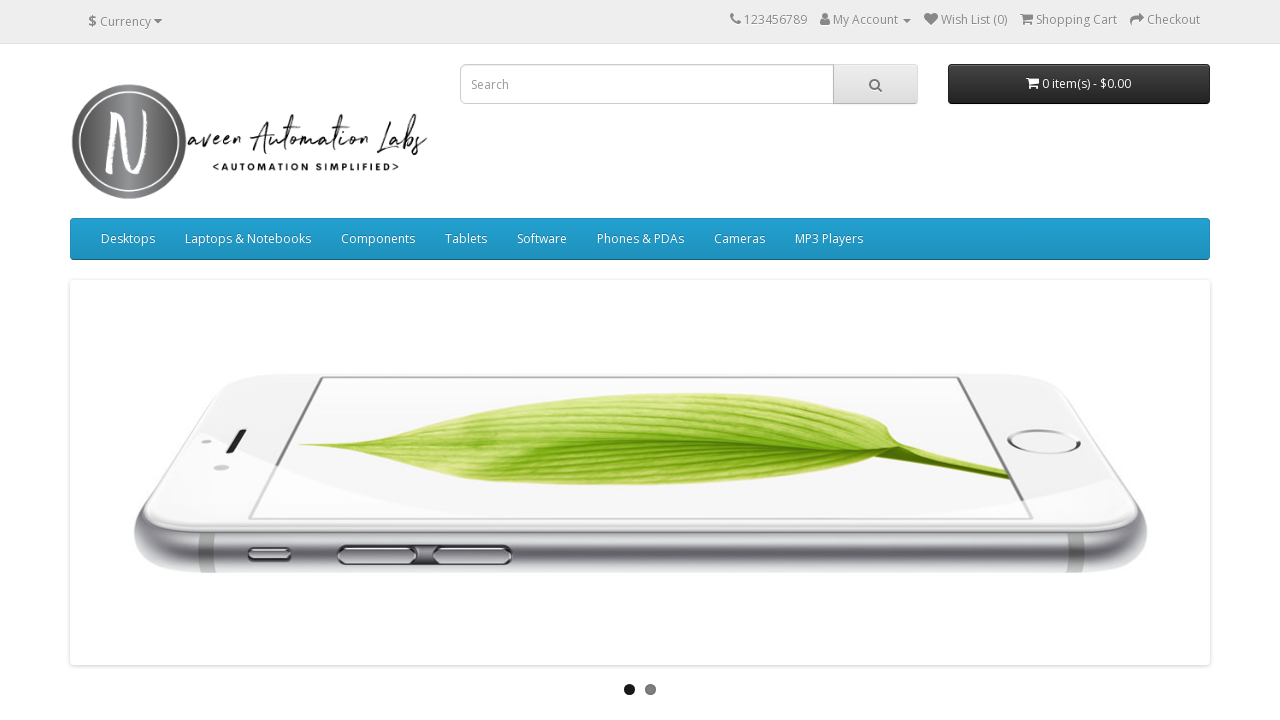

Retrieved page title: 'Your Store'
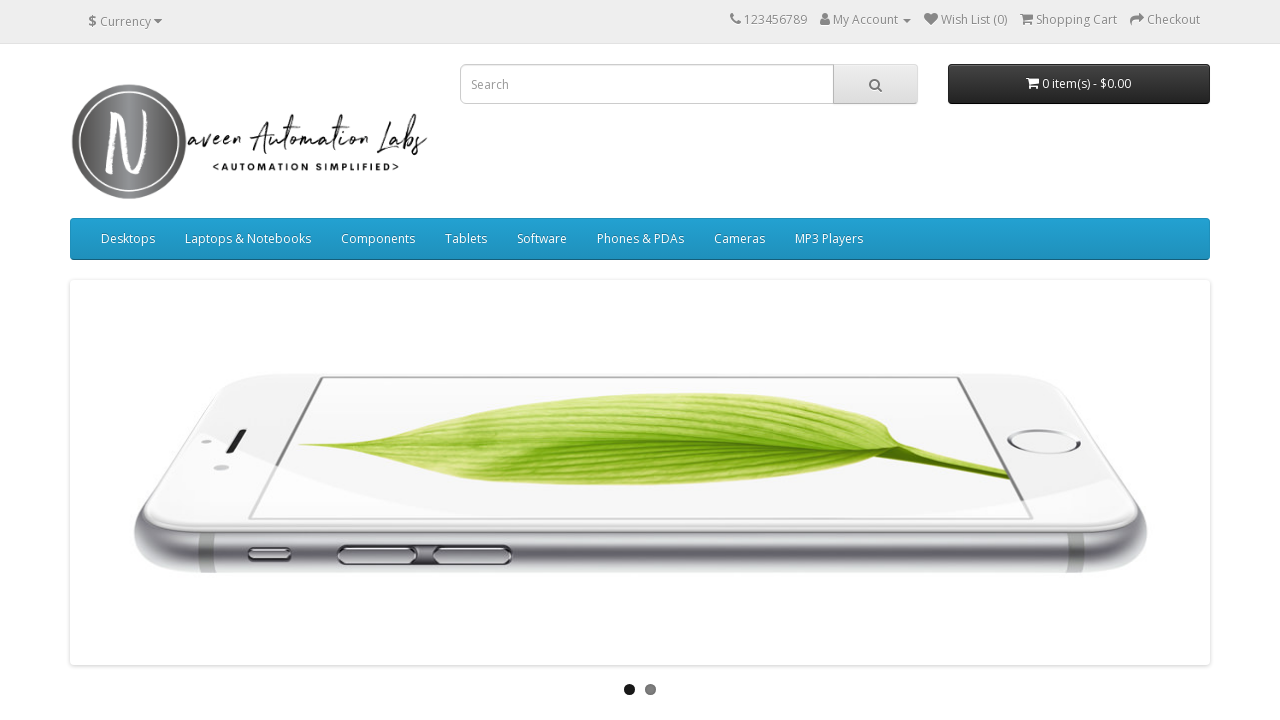

Verified page title is 'Your Store'
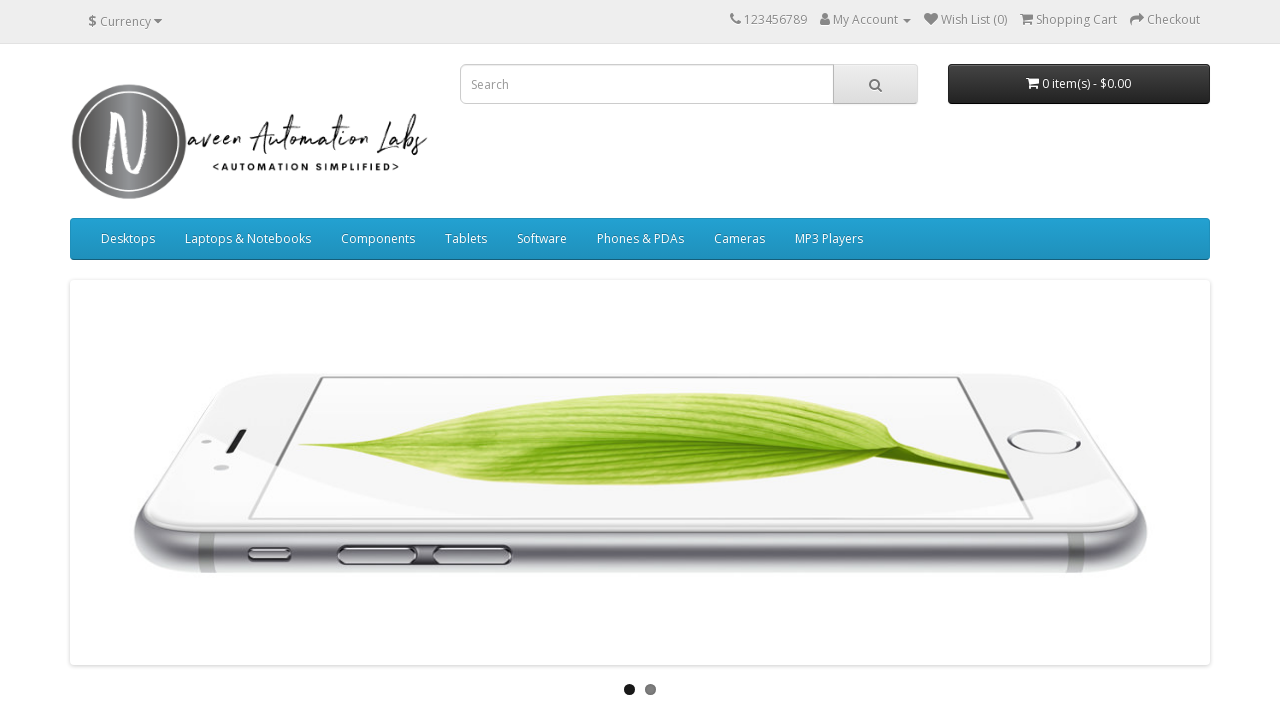

Retrieved current URL: https://naveenautomationlabs.com/opencart/
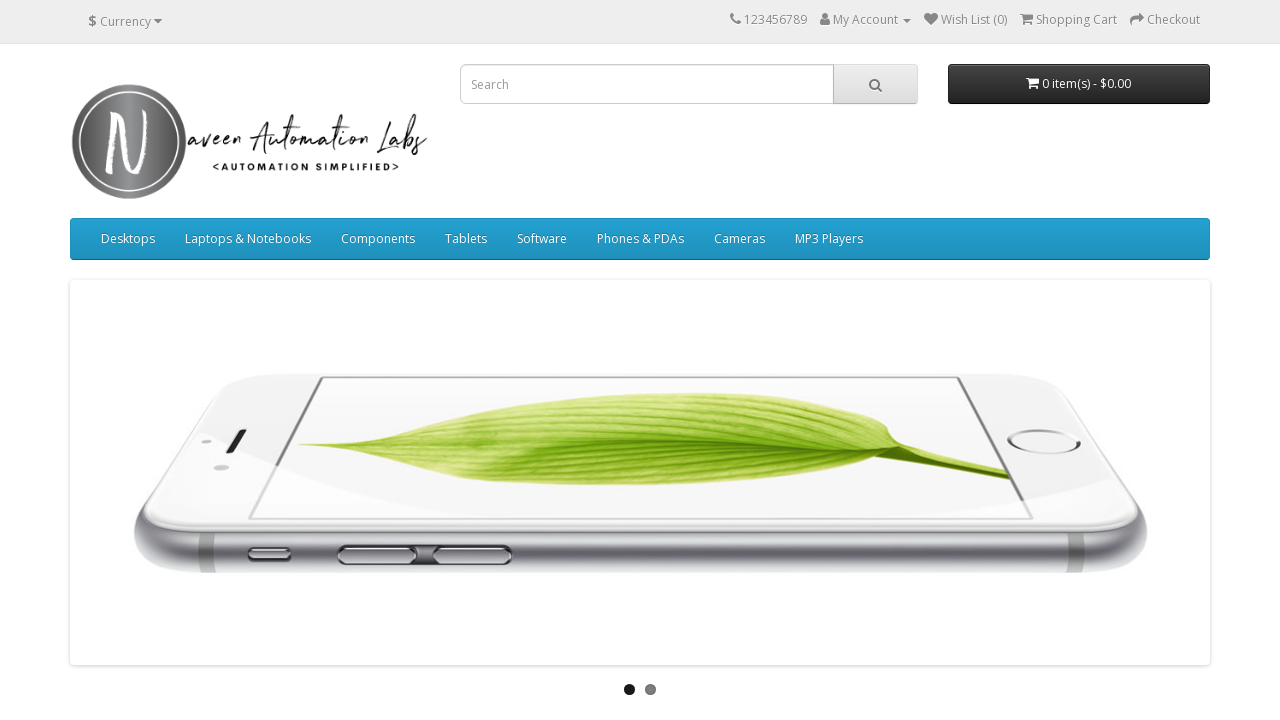

Verified URL contains 'naveenautomationlabs.com/opencart'
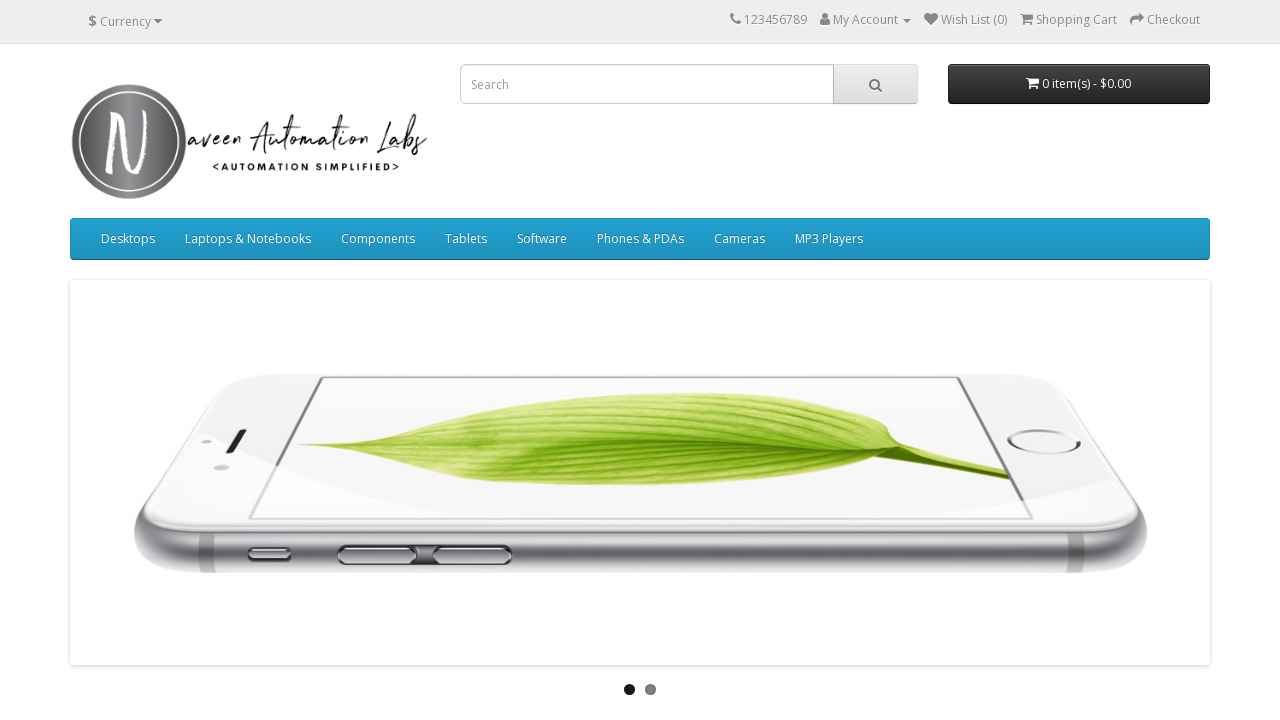

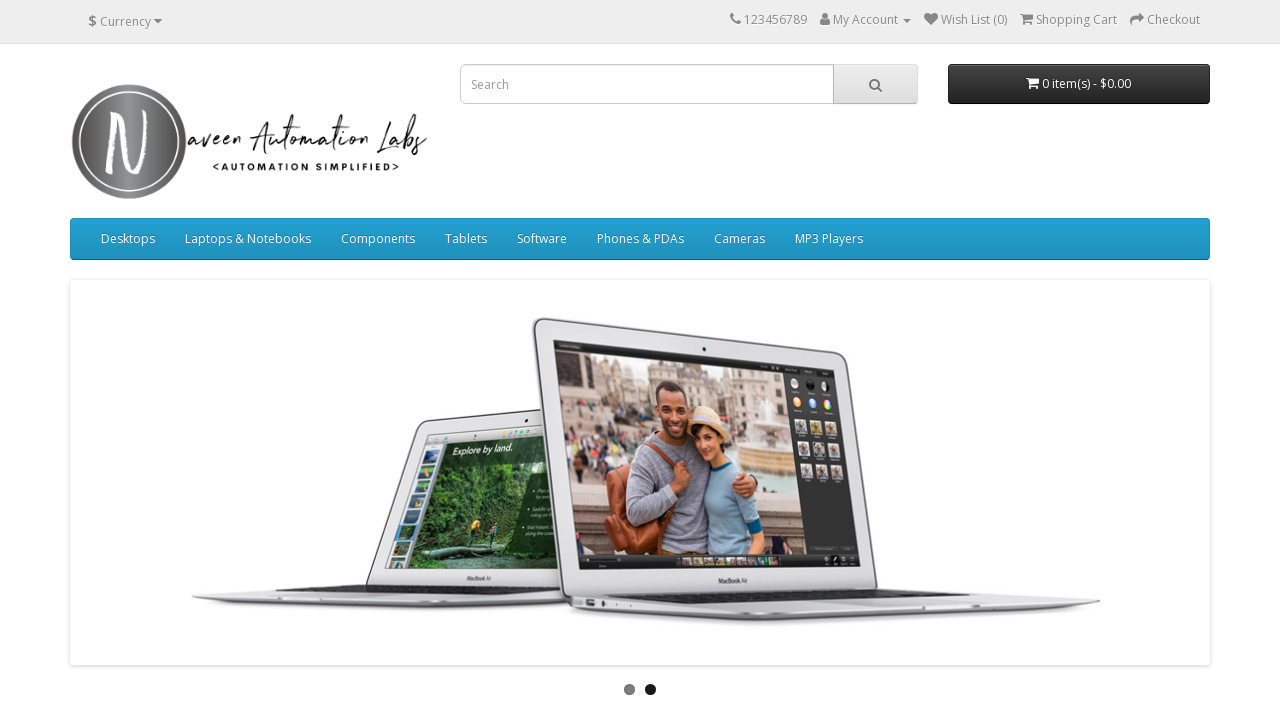